Tests input field functionality by entering a numeric value, clearing the field, and entering a different value on the Heroku test site.

Starting URL: https://the-internet.herokuapp.com/inputs

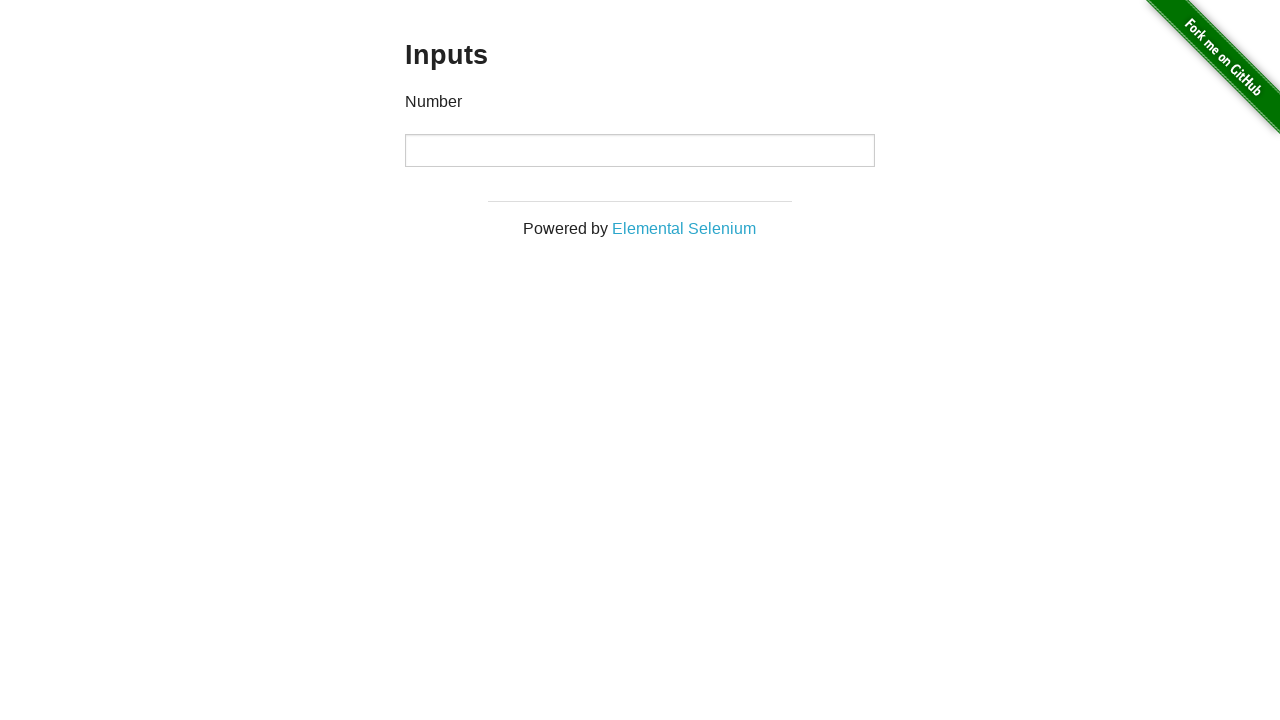

Entered numeric value '1000' into input field on input
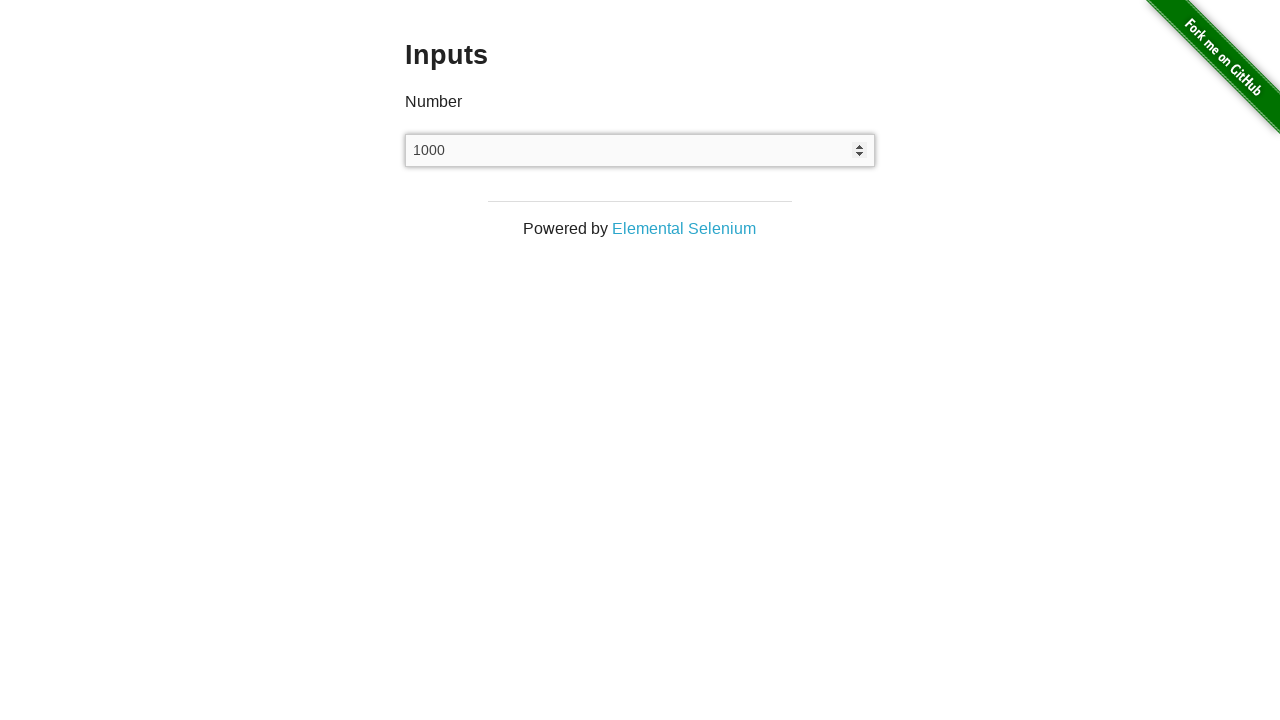

Waited 1000ms to observe the entered value
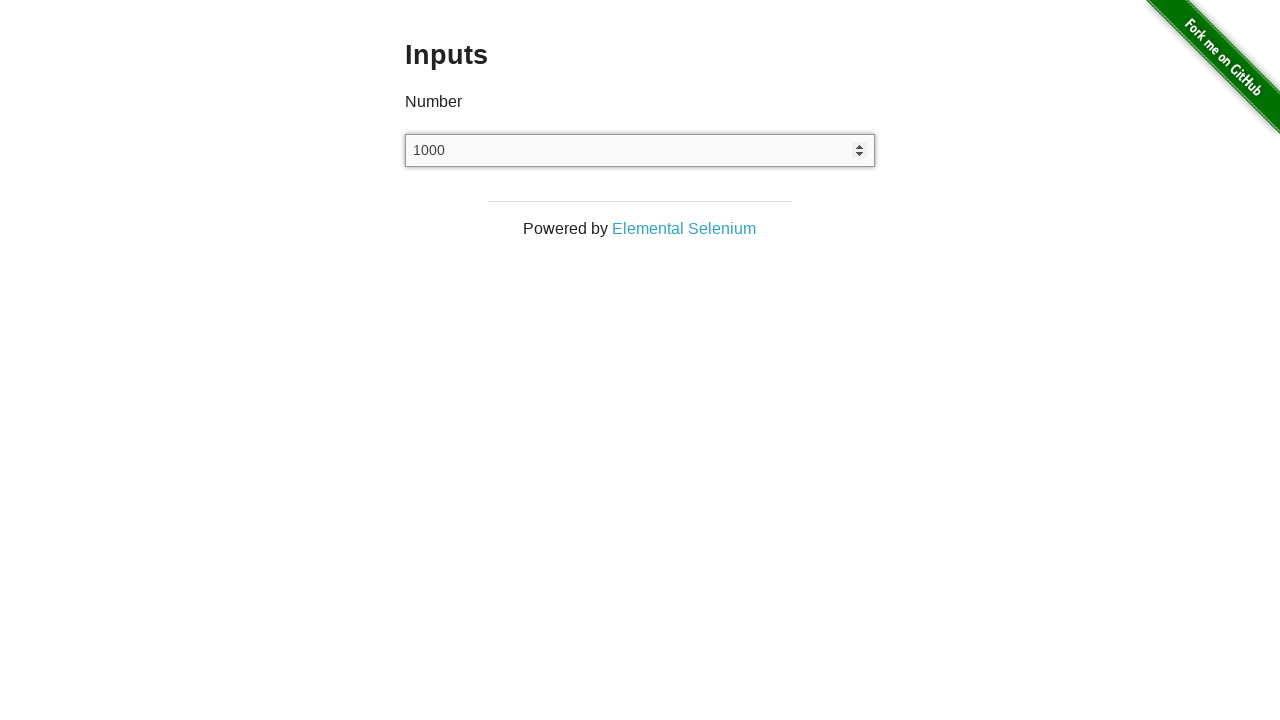

Cleared the input field on input
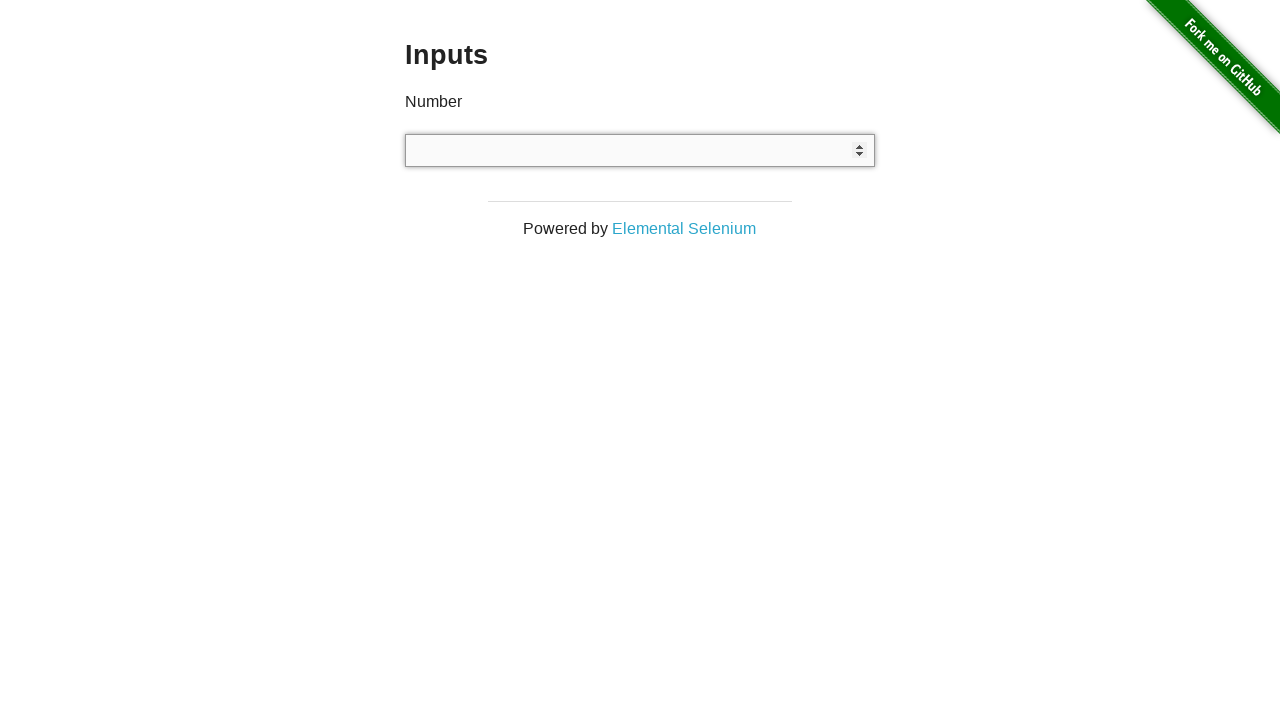

Entered numeric value '999' into input field on input
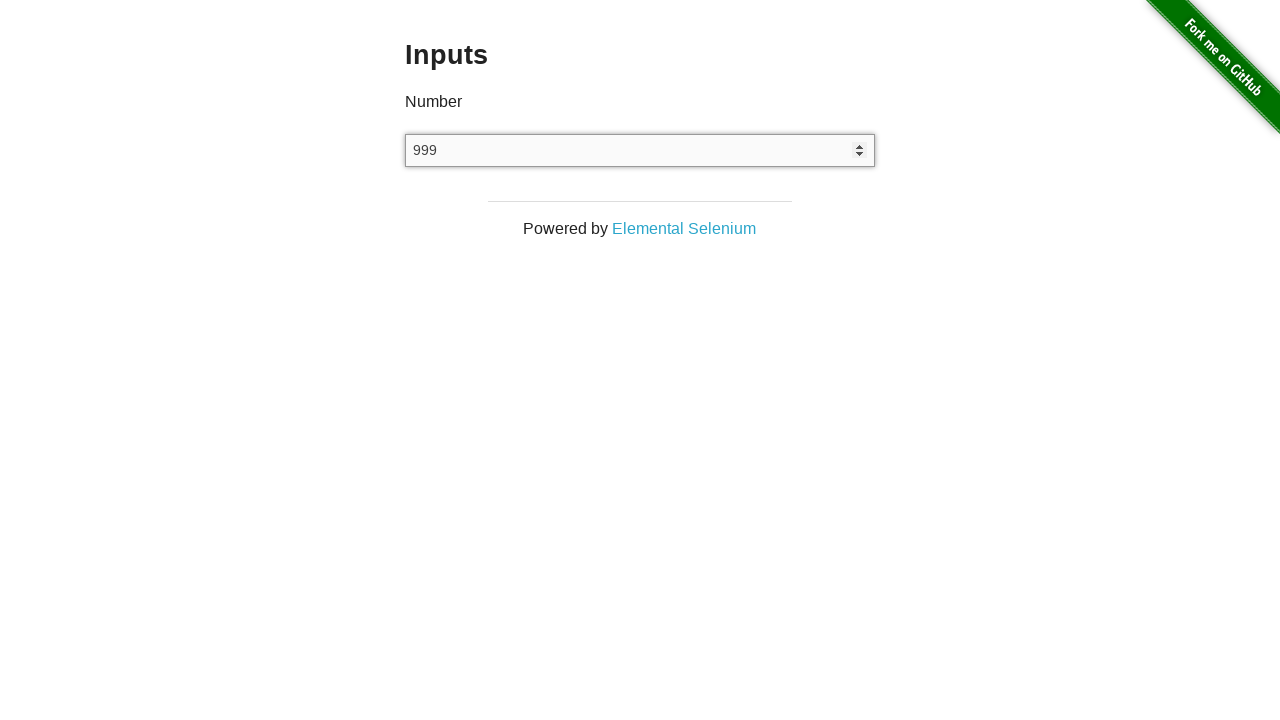

Waited 1000ms to observe the final value
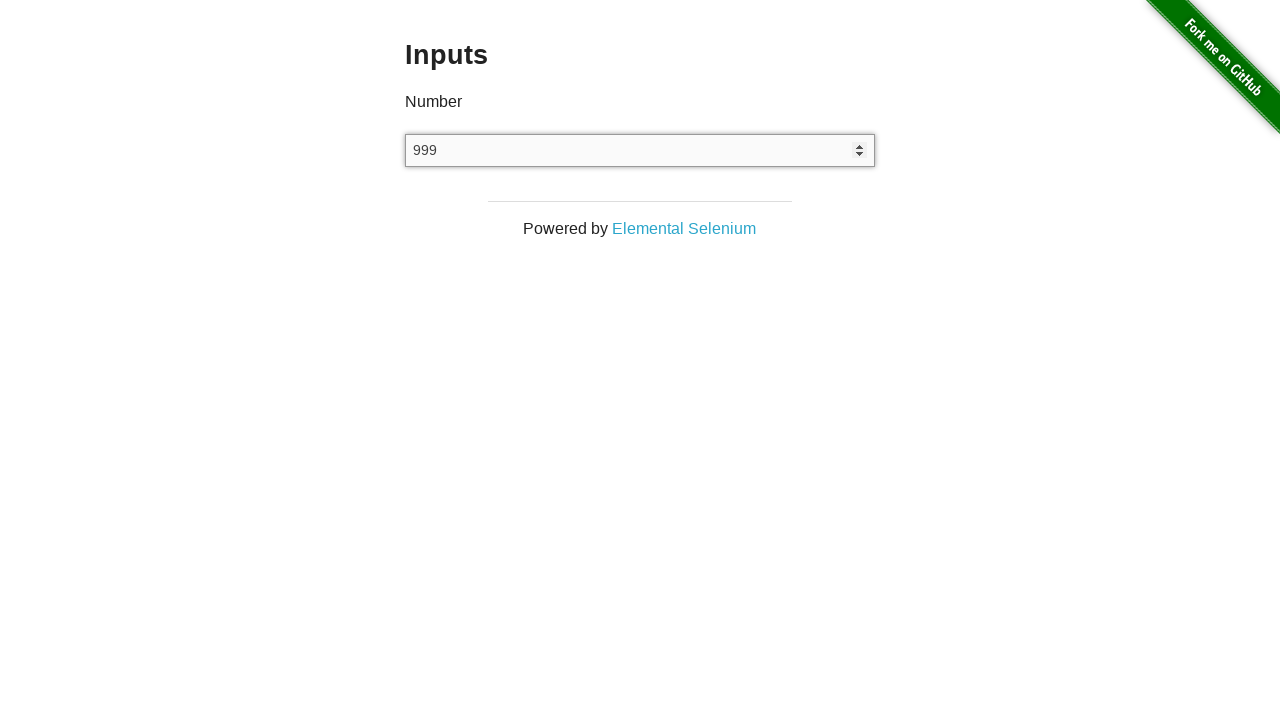

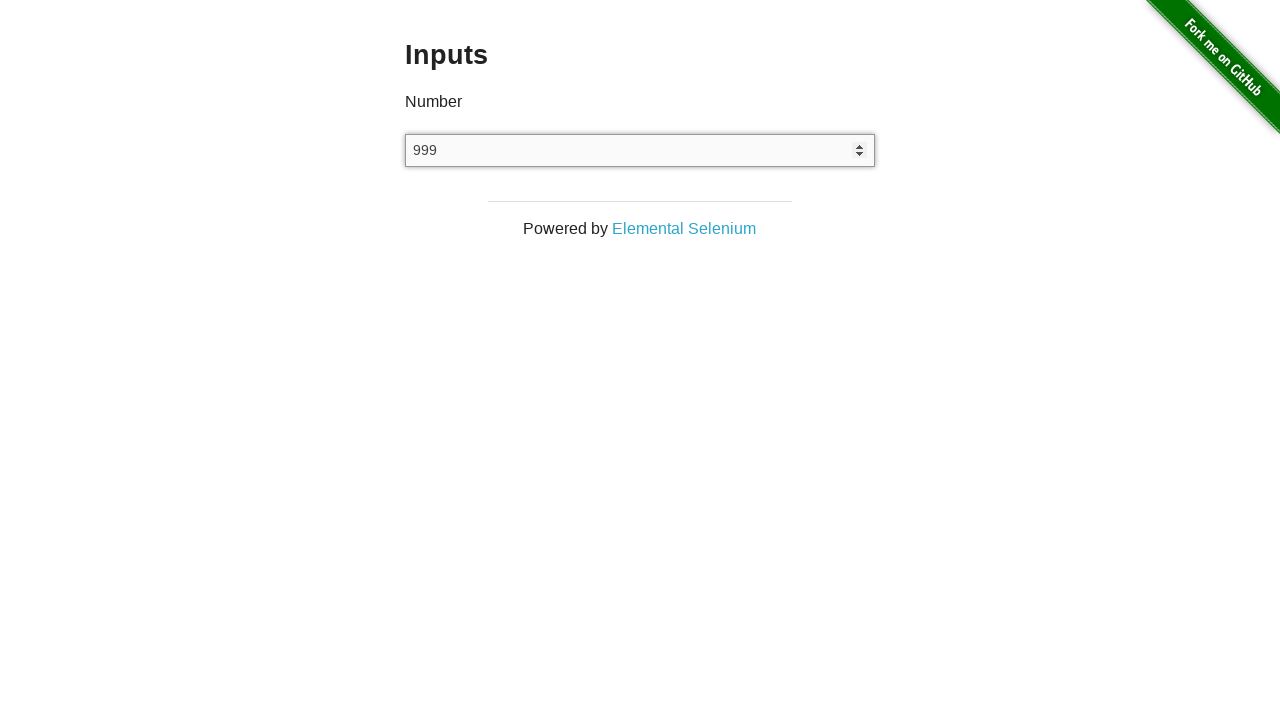